Tests hover functionality by hovering over three user images and verifying that the "View profile" link appears for each

Starting URL: https://the-internet.herokuapp.com/hovers

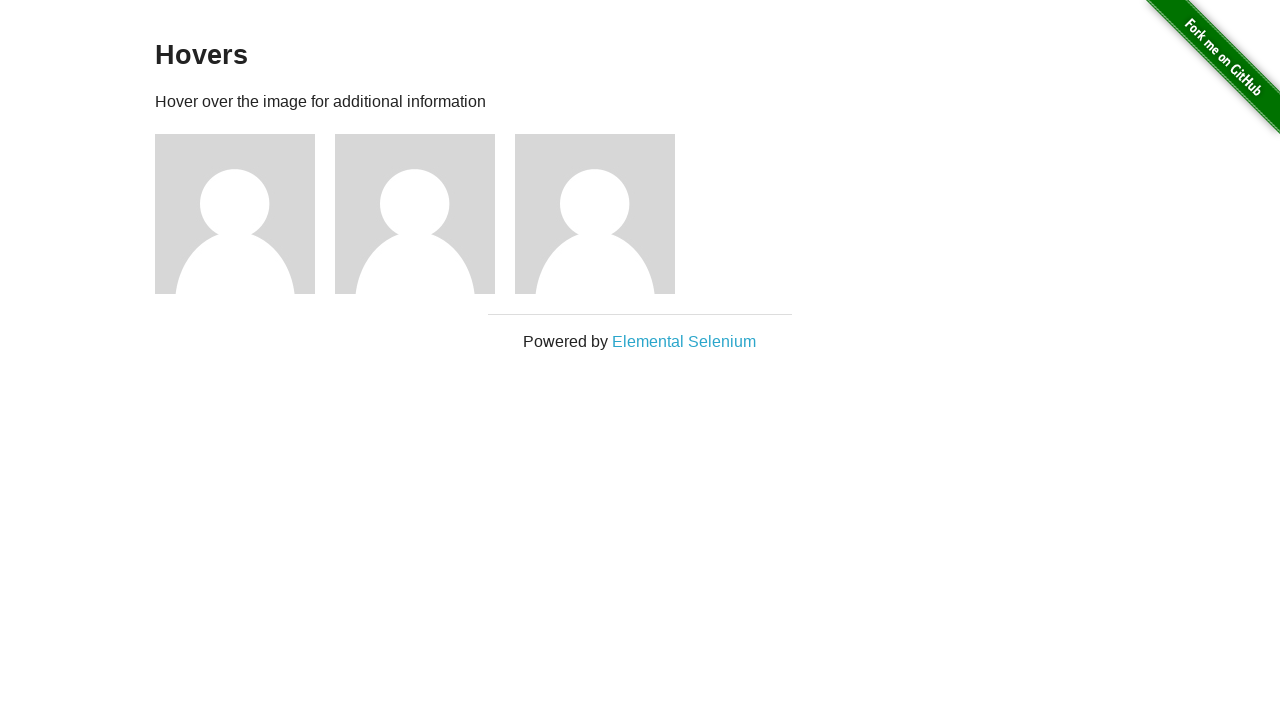

Hovered over first user image at (235, 214) on xpath=//div[1]/img
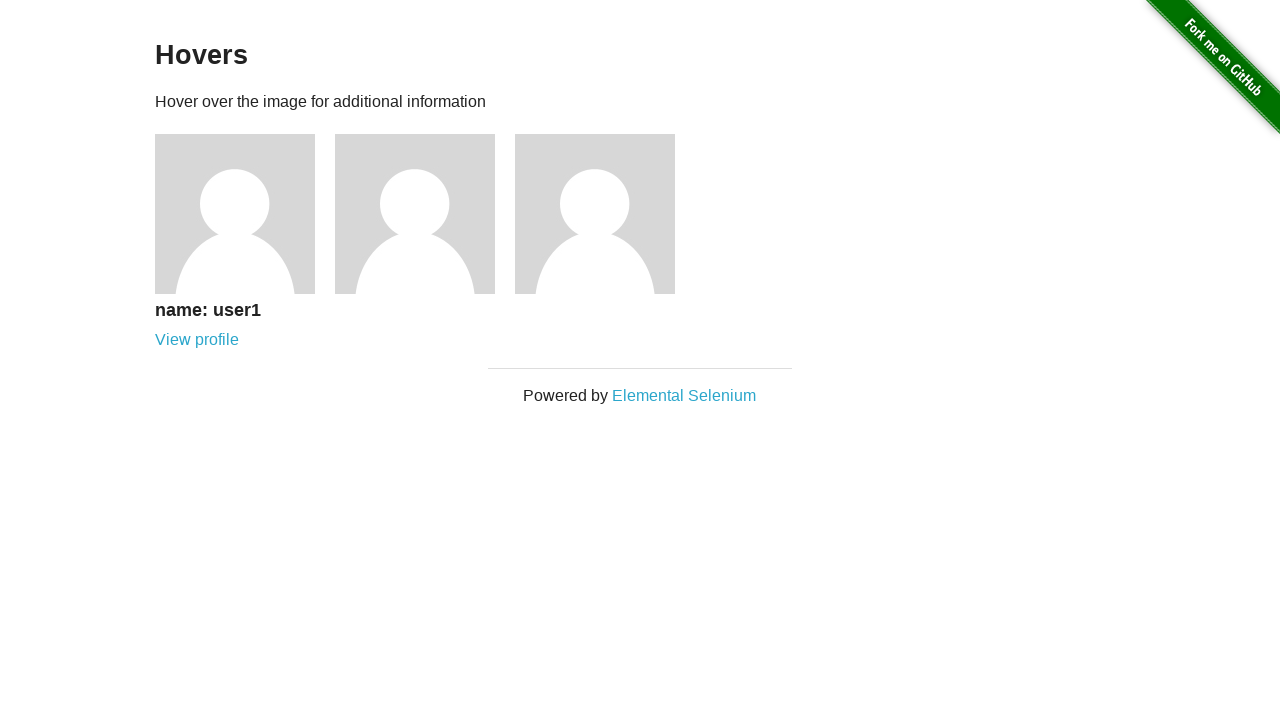

Verified 'View profile' link appeared for first user
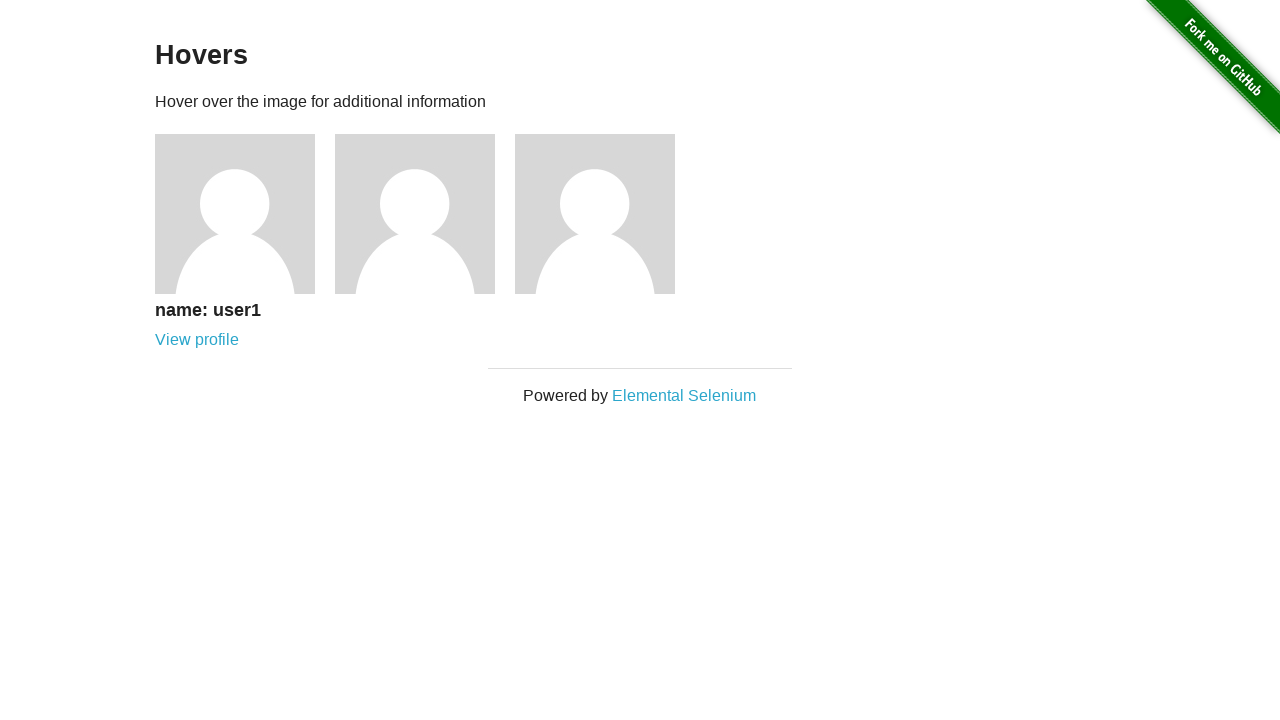

Hovered over second user image at (415, 214) on xpath=//div[2]/img
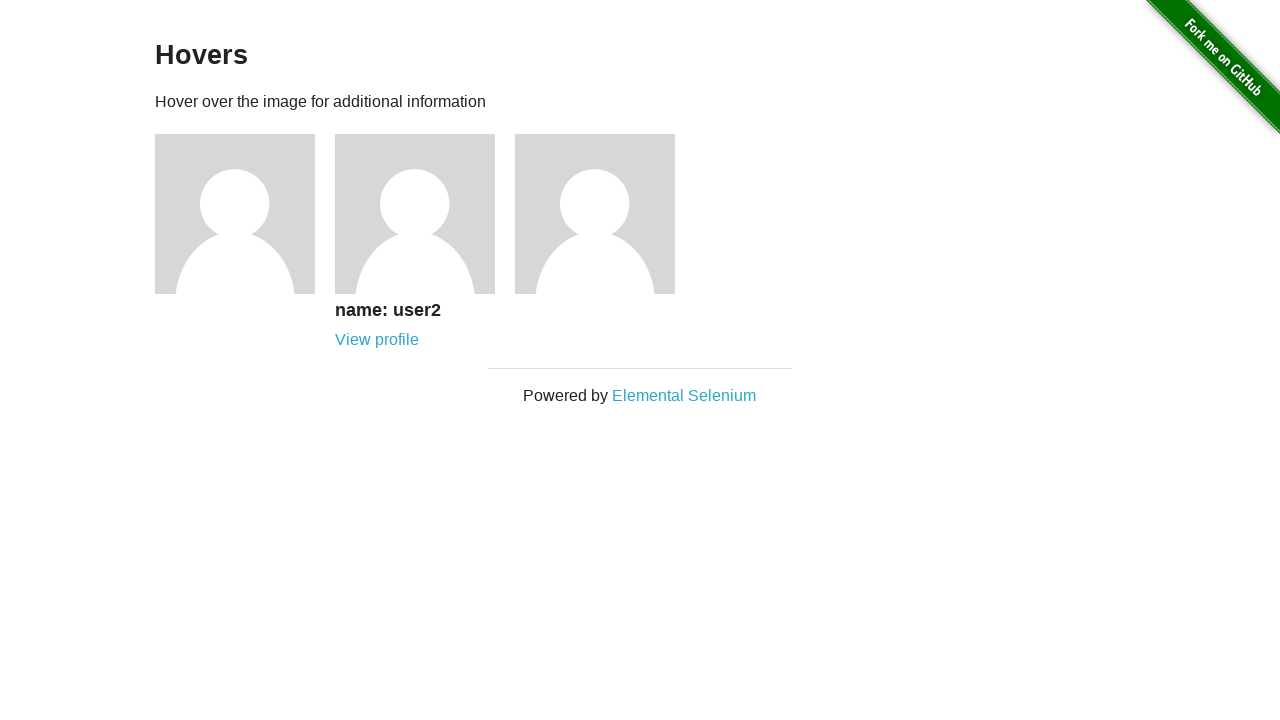

Verified 'View profile' link appeared for second user
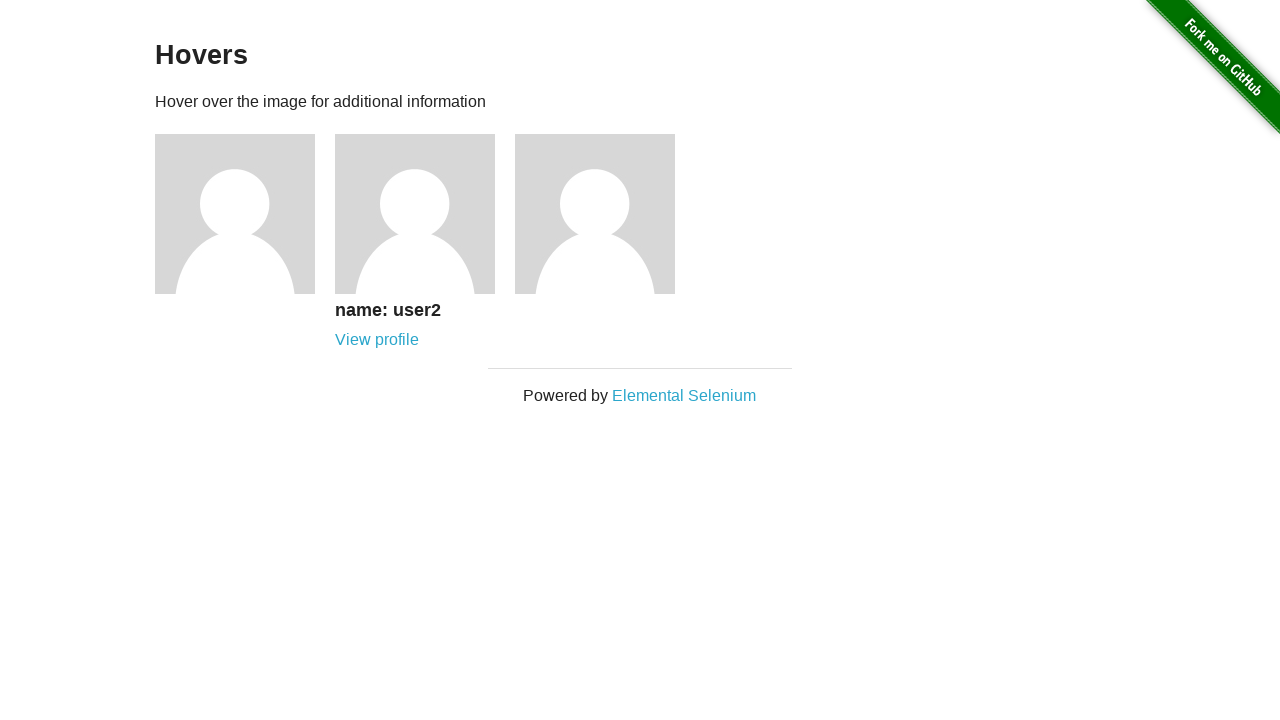

Hovered over third user image at (595, 214) on xpath=//div[3]/img
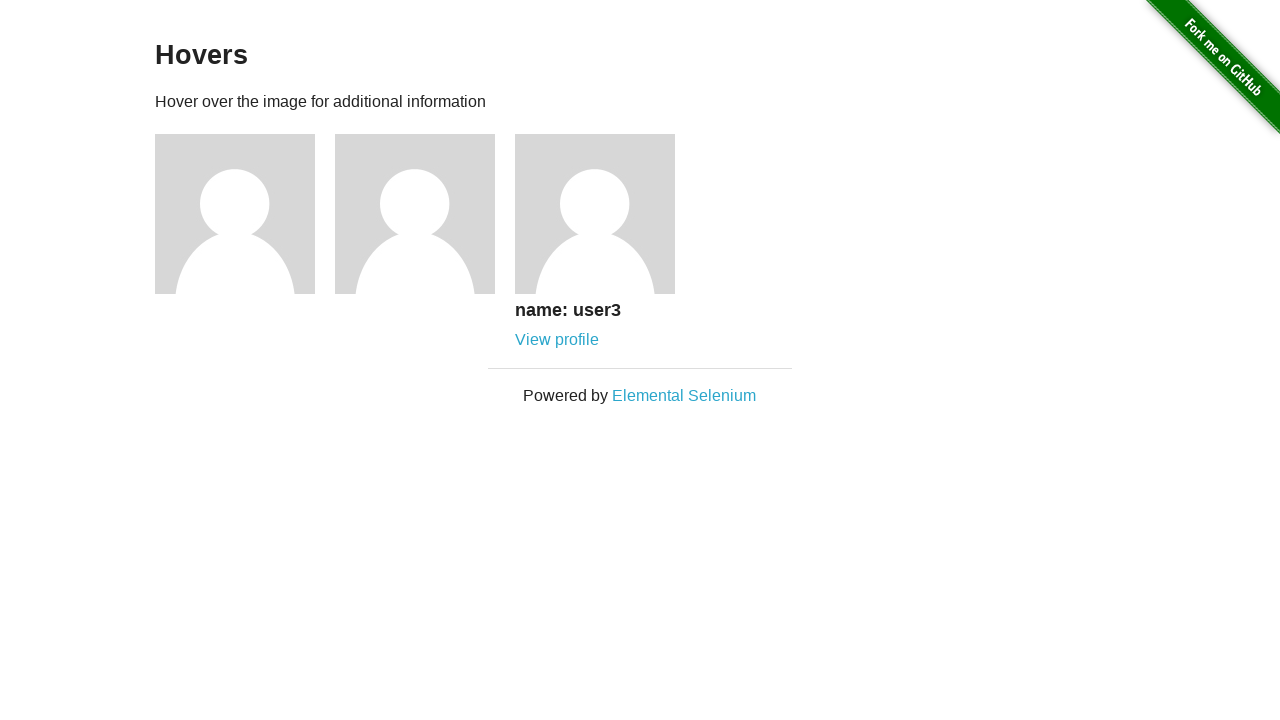

Verified 'View profile' link appeared for third user
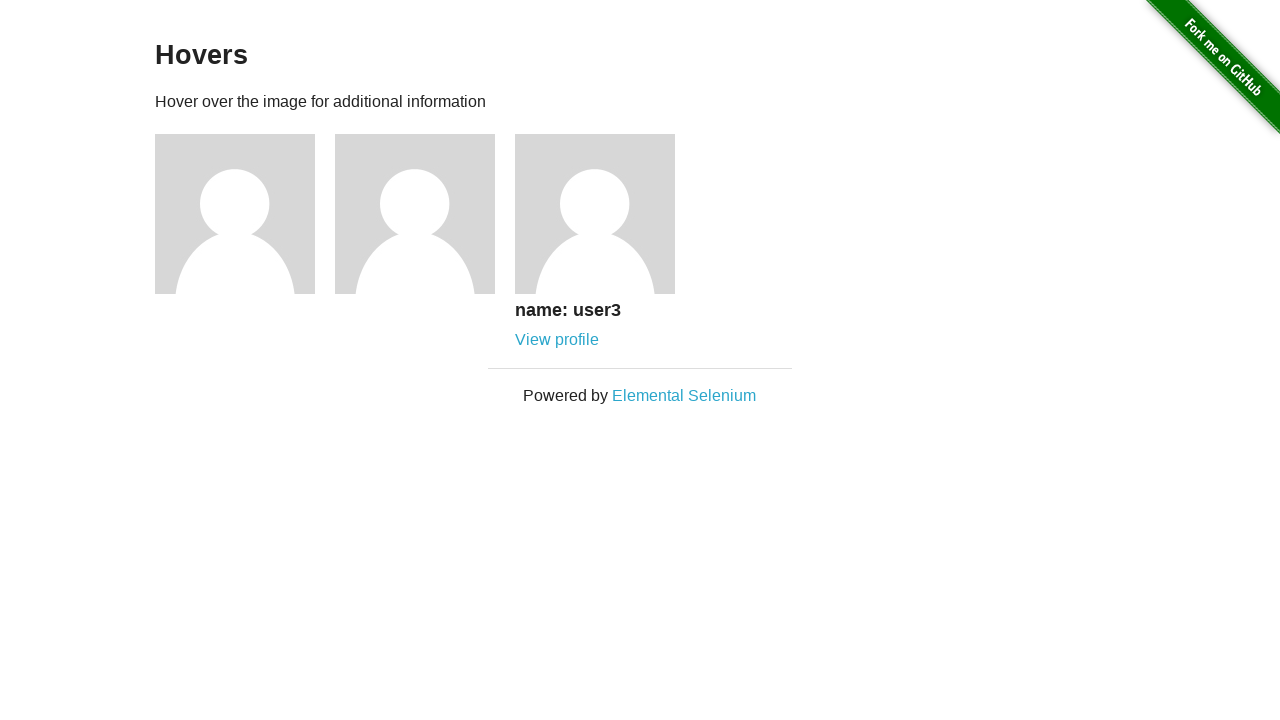

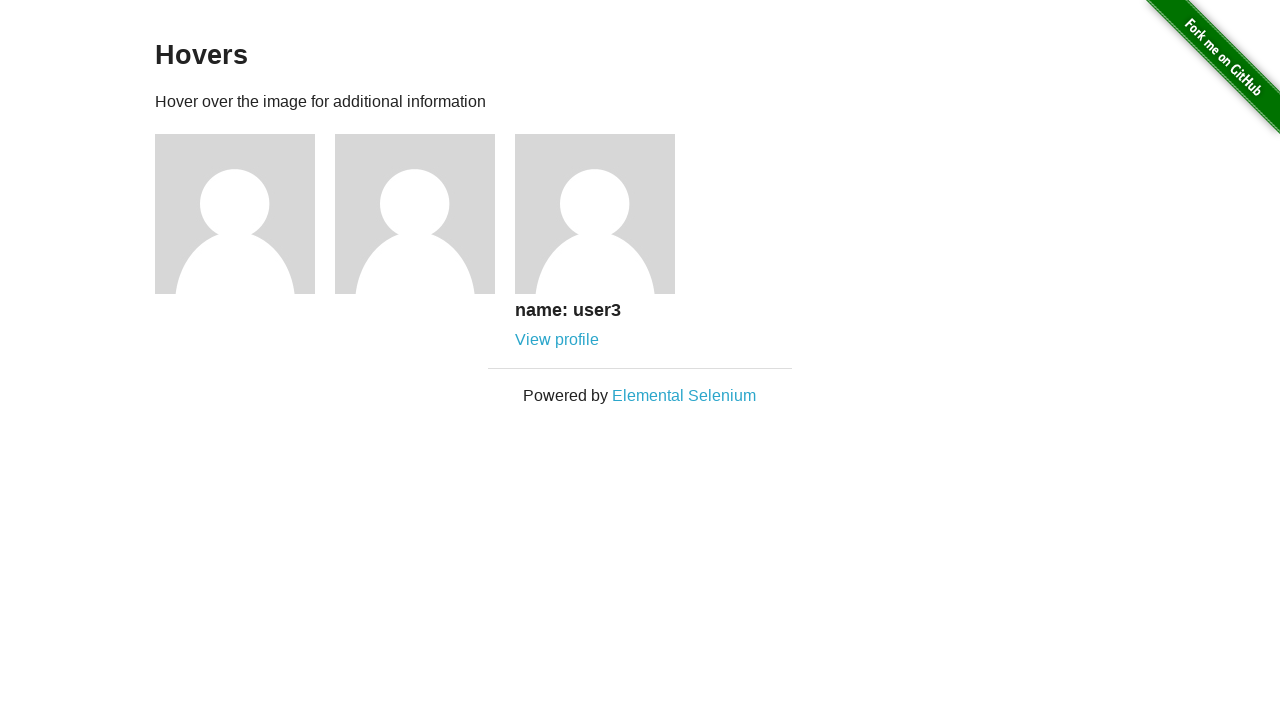